Tests cookie management functionality by adding, displaying, and deleting cookies on Flipkart website

Starting URL: https://www.flipkart.com/

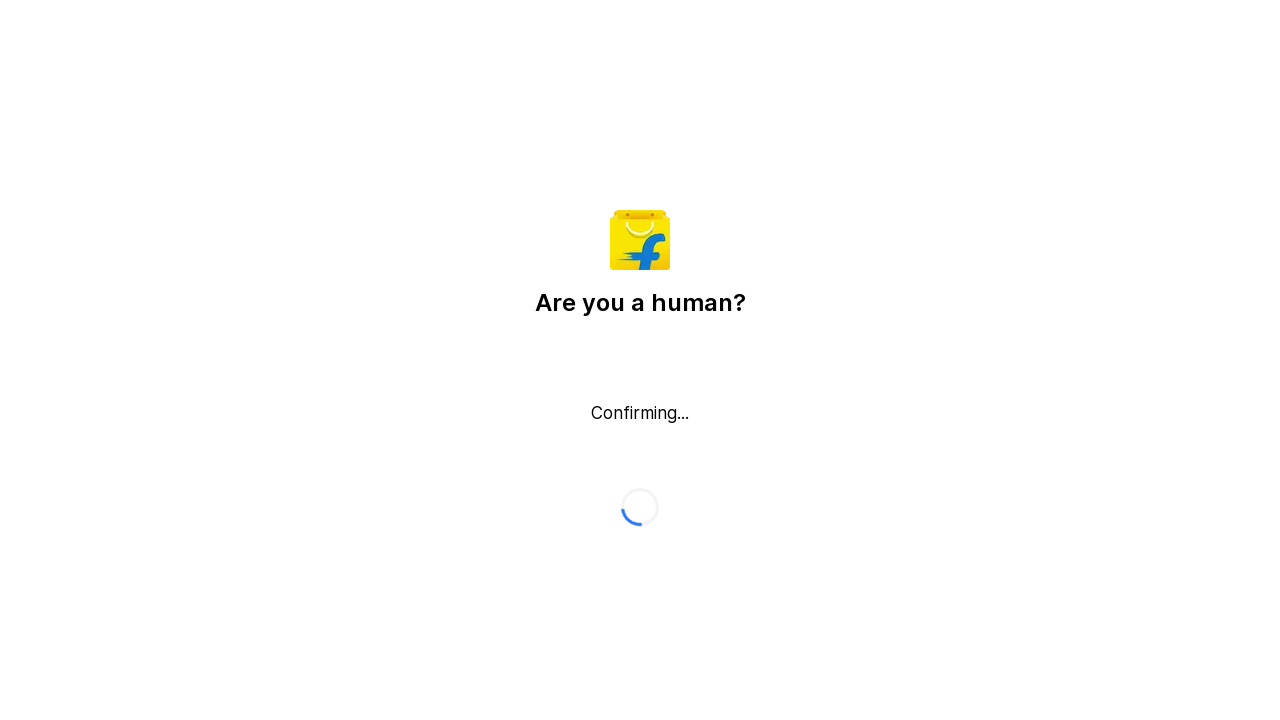

Added three cookies to Flipkart context: UserSession, Place, and Page
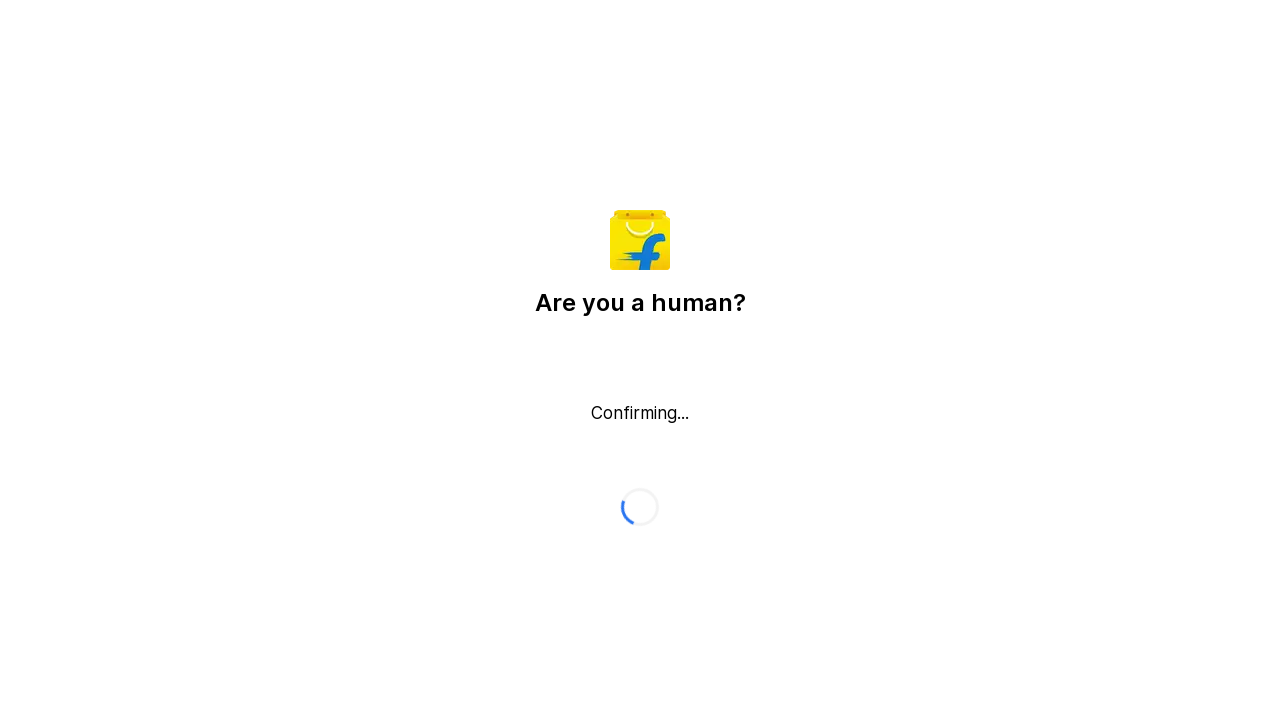

Retrieved all cookies from context
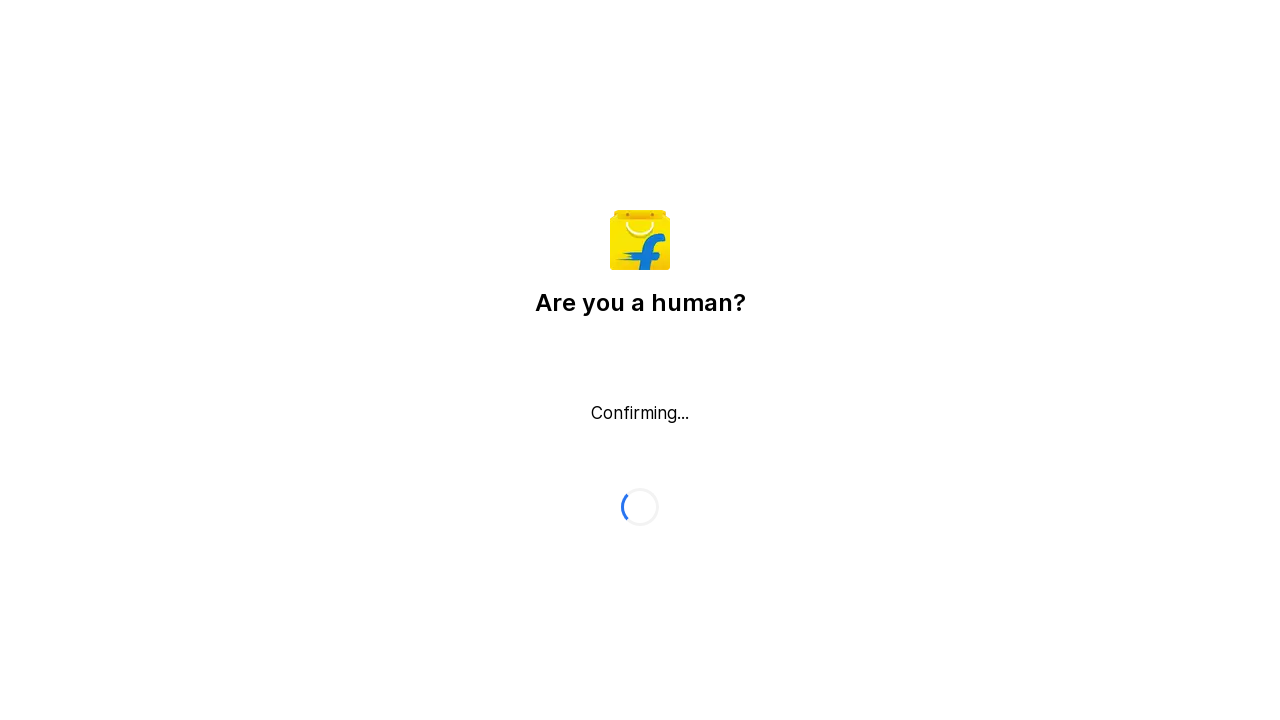

Displayed all cookies (UserSession, Place, Page)
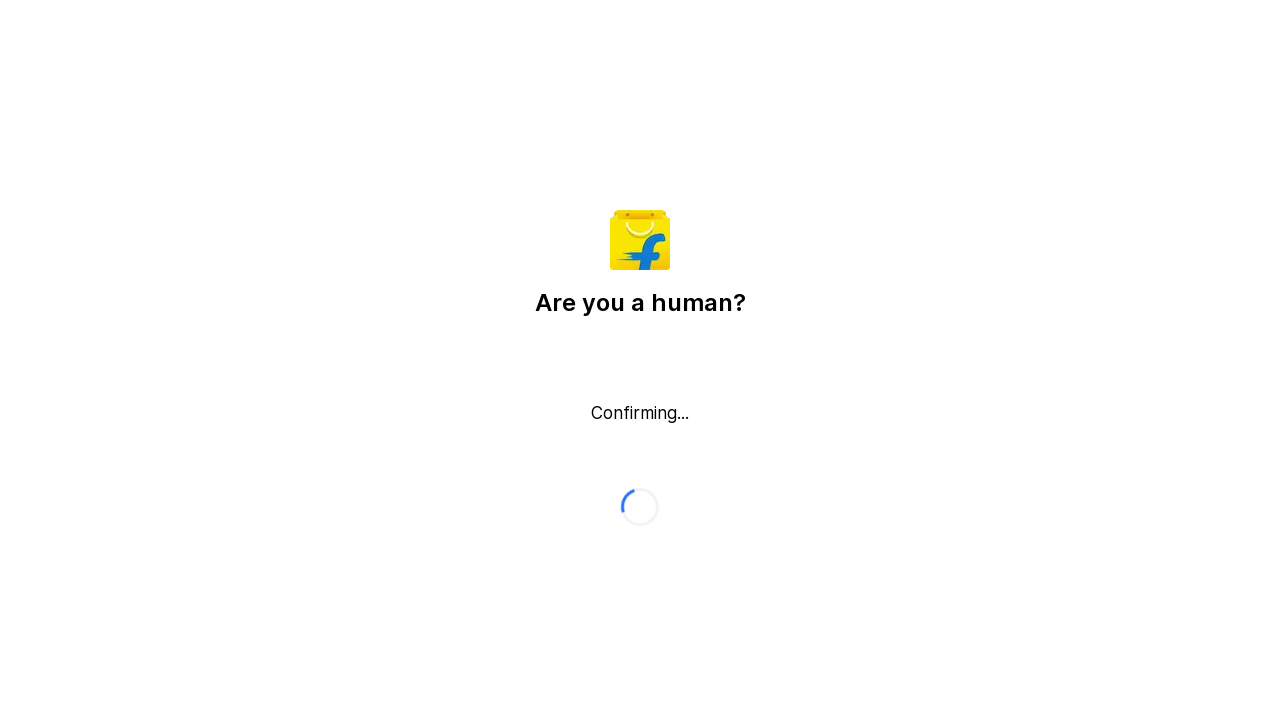

Cleared the 'Place' cookie from context
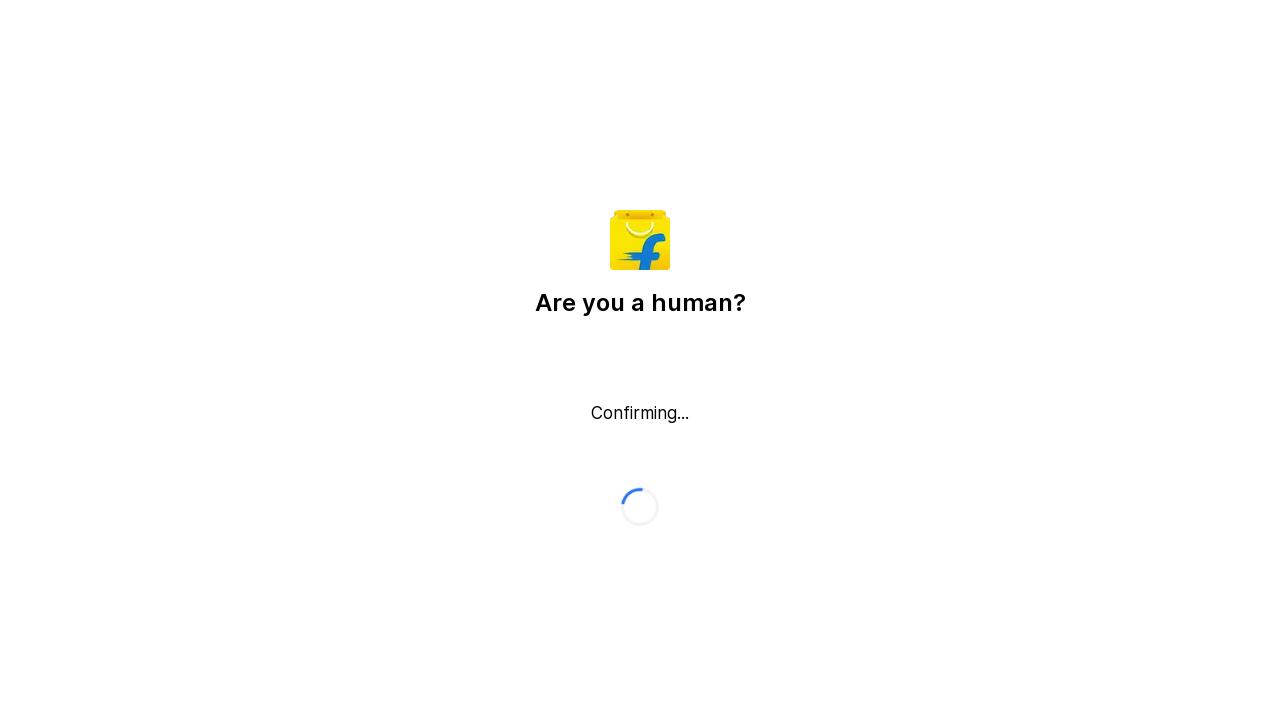

Retrieved remaining cookies to verify deletion
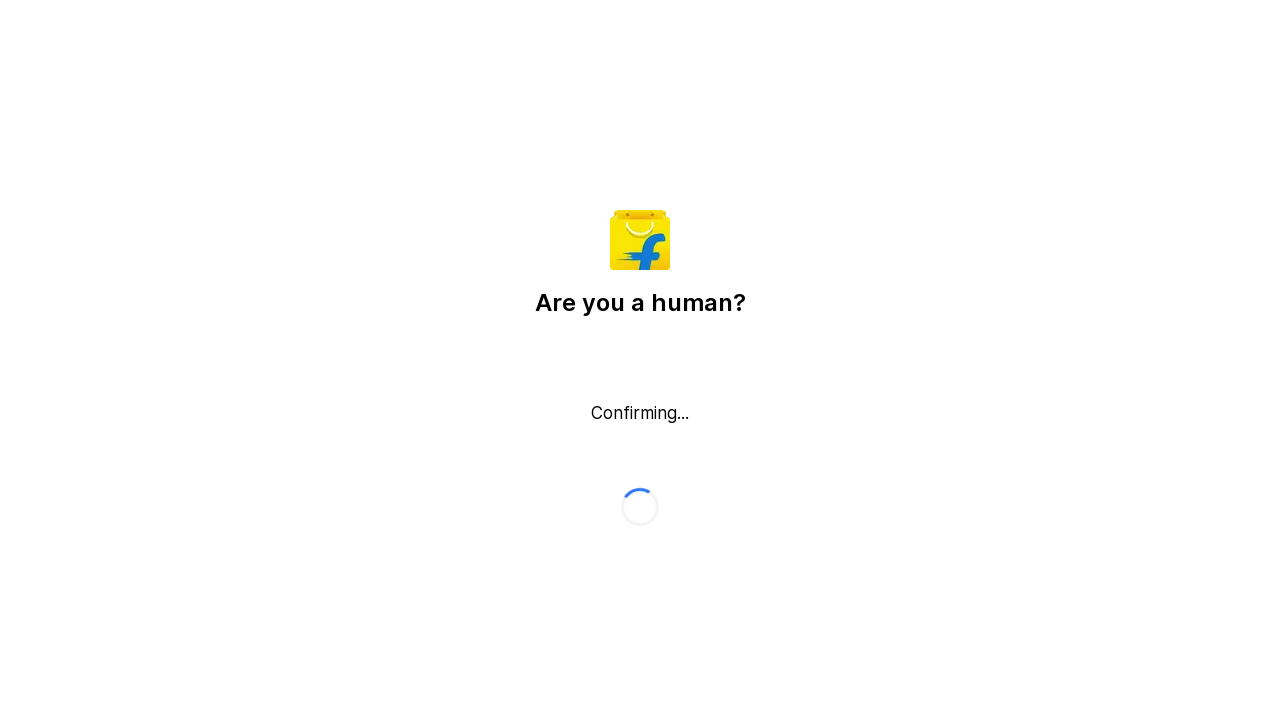

Checked if 'Place' cookie still exists in remaining cookies
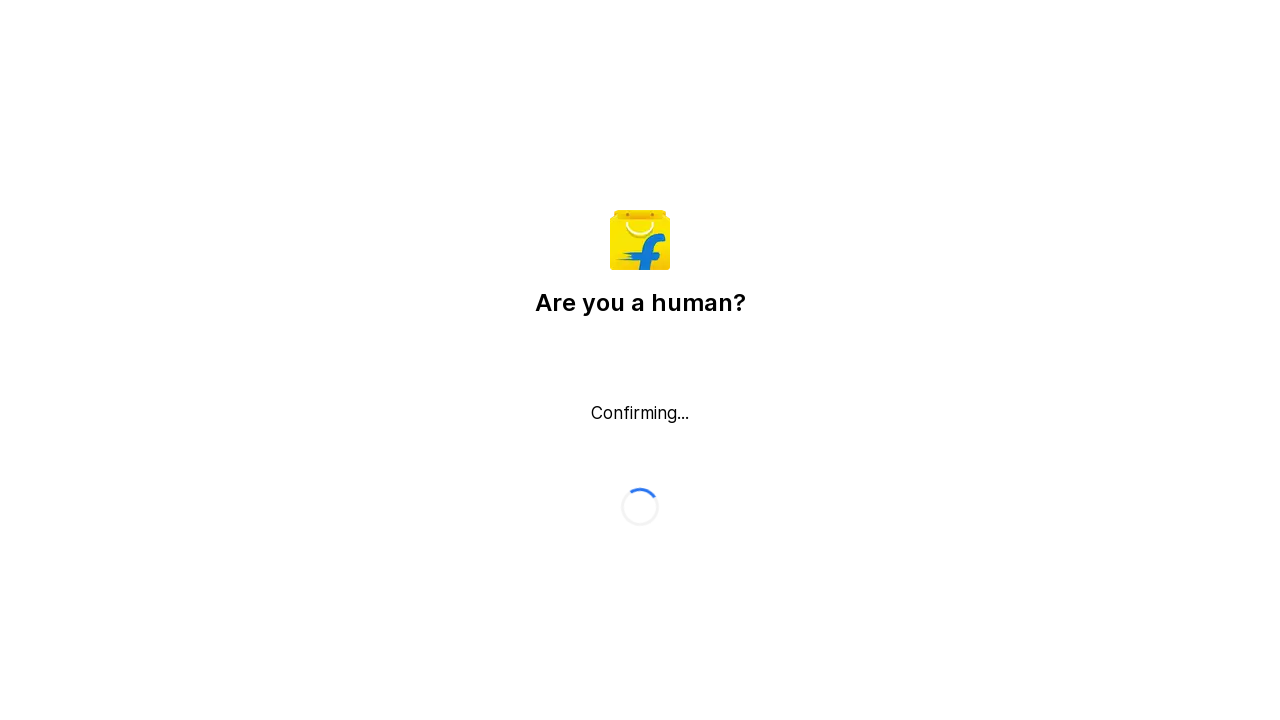

Confirmed: 'Place' cookie was successfully deleted
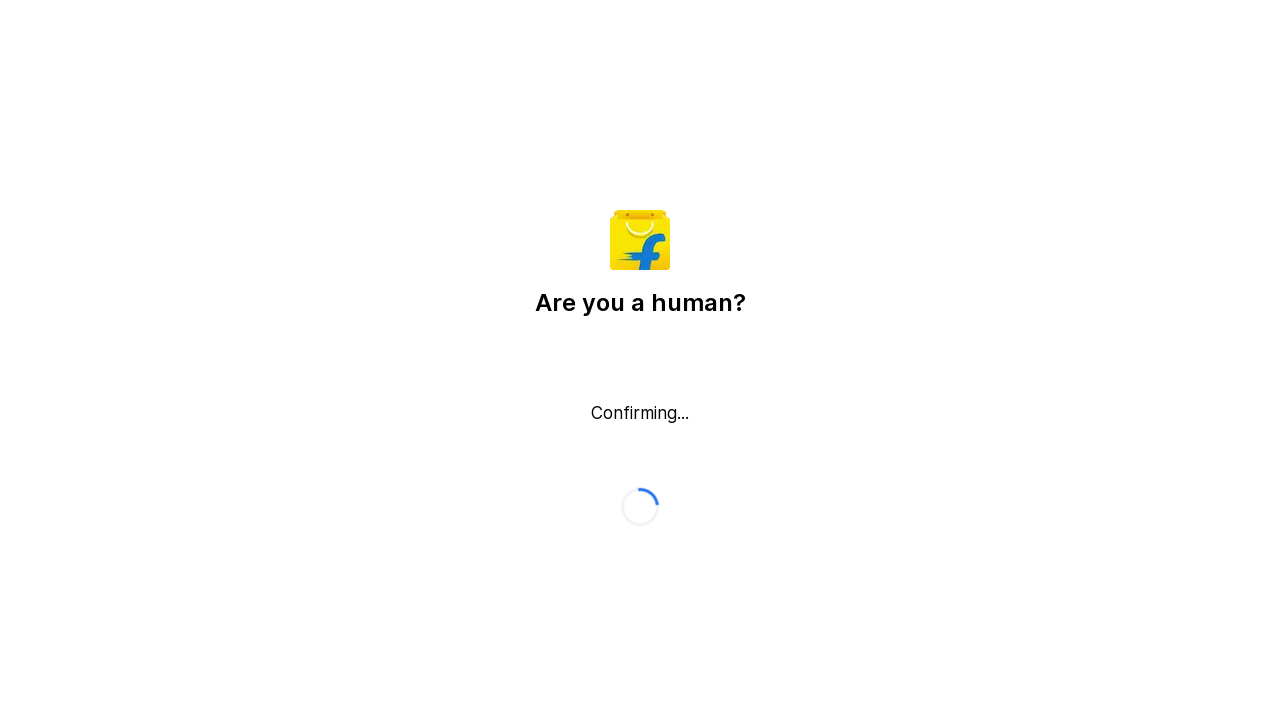

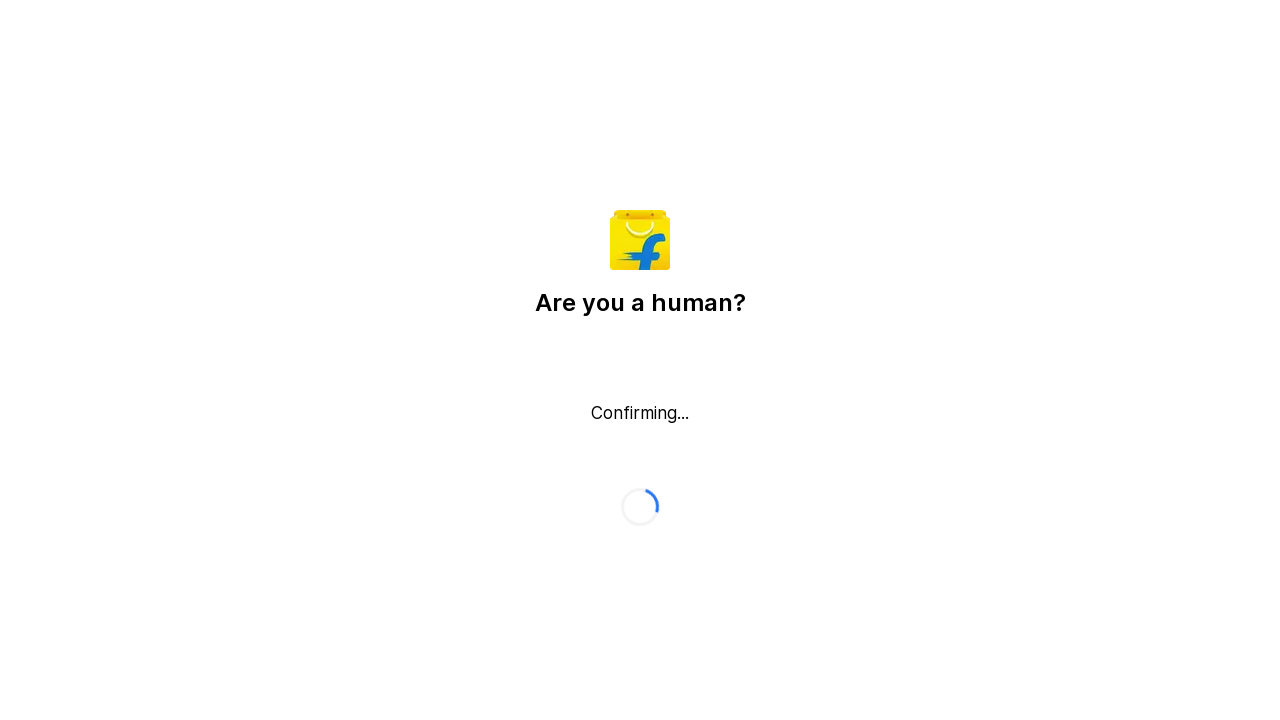